Tests adding a todo item to the sample todo application by entering text and submitting, then verifying the item was added successfully

Starting URL: https://lambdatest.github.io/sample-todo-app/

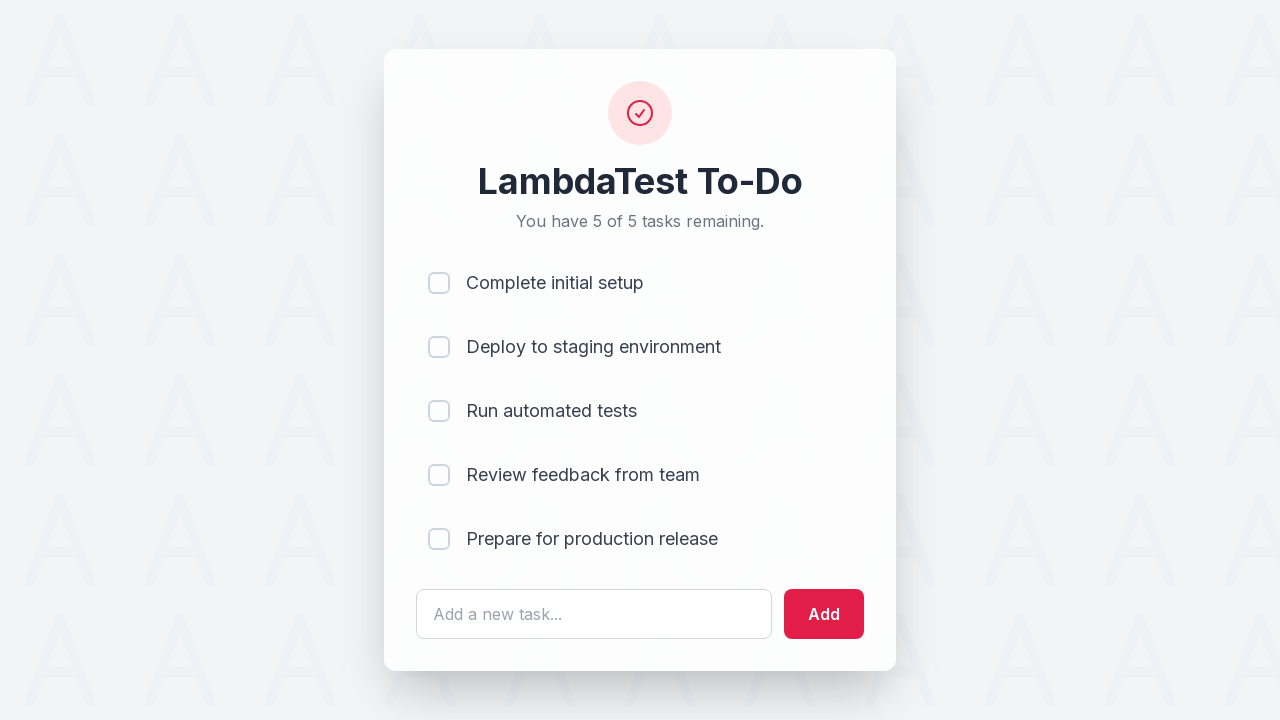

Filled todo input field with 'Learn Selenium' on #sampletodotext
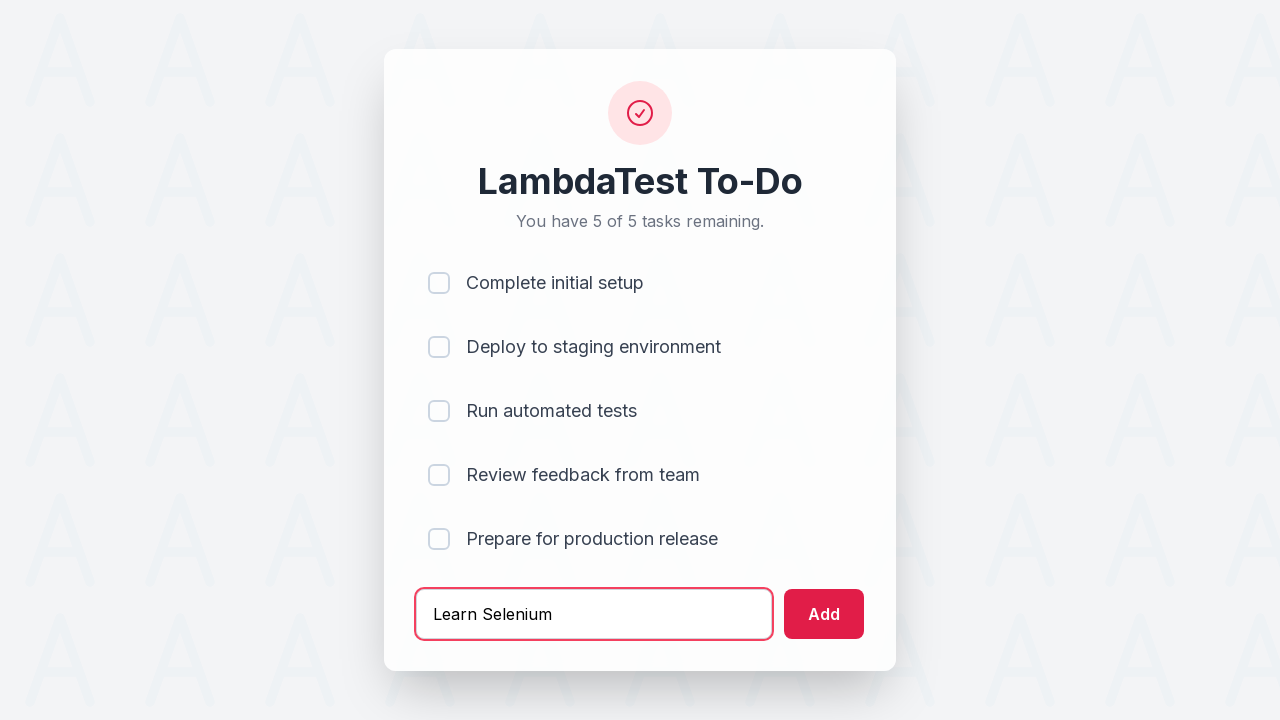

Pressed Enter to submit the todo item on #sampletodotext
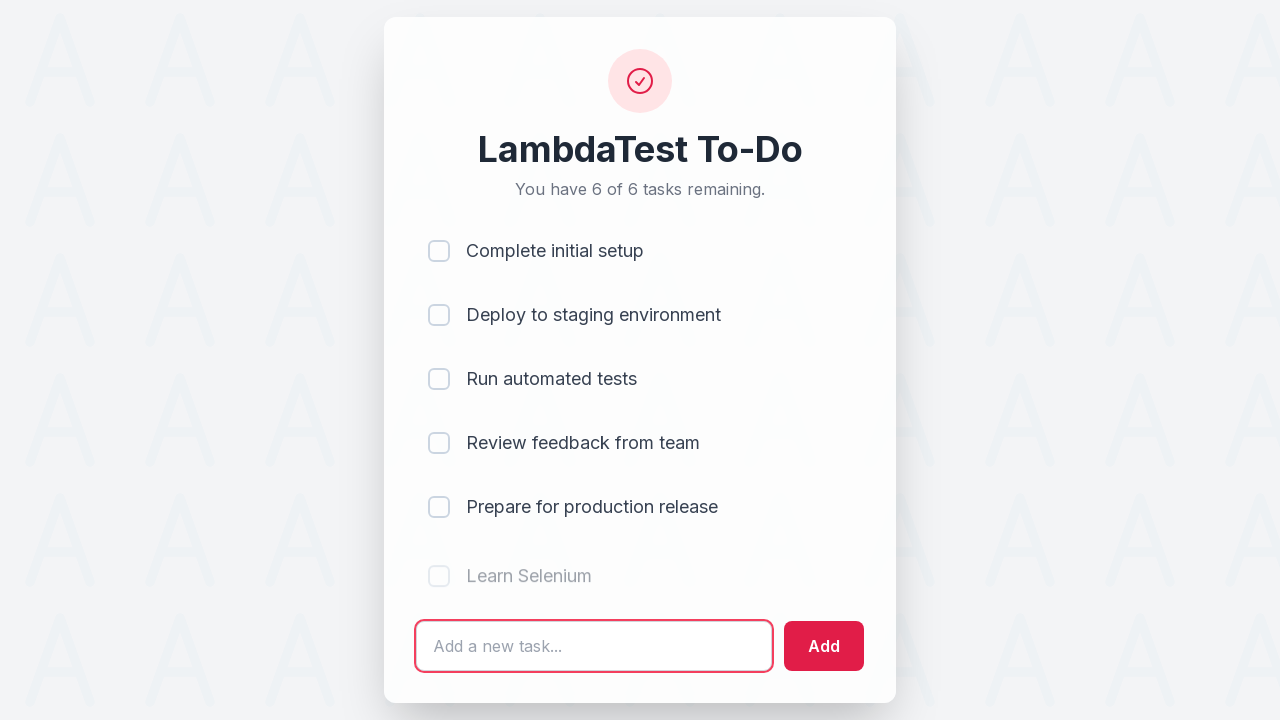

Verified the new todo item appears in the list
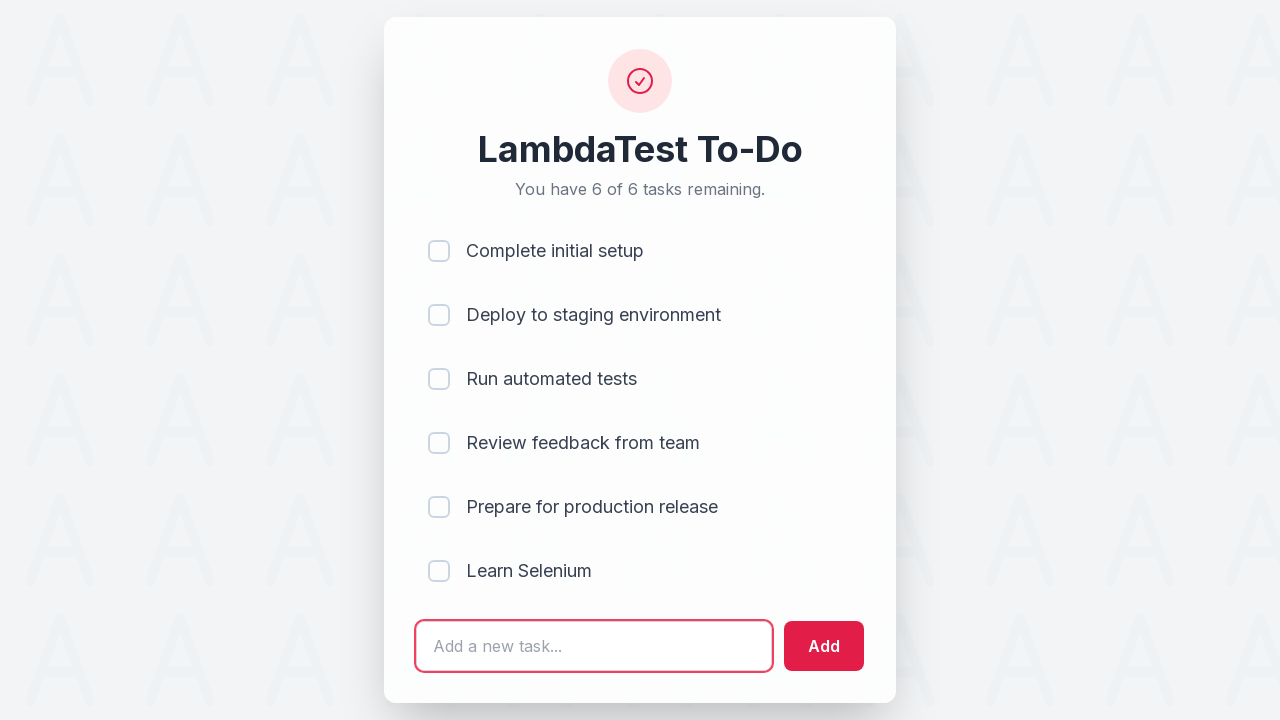

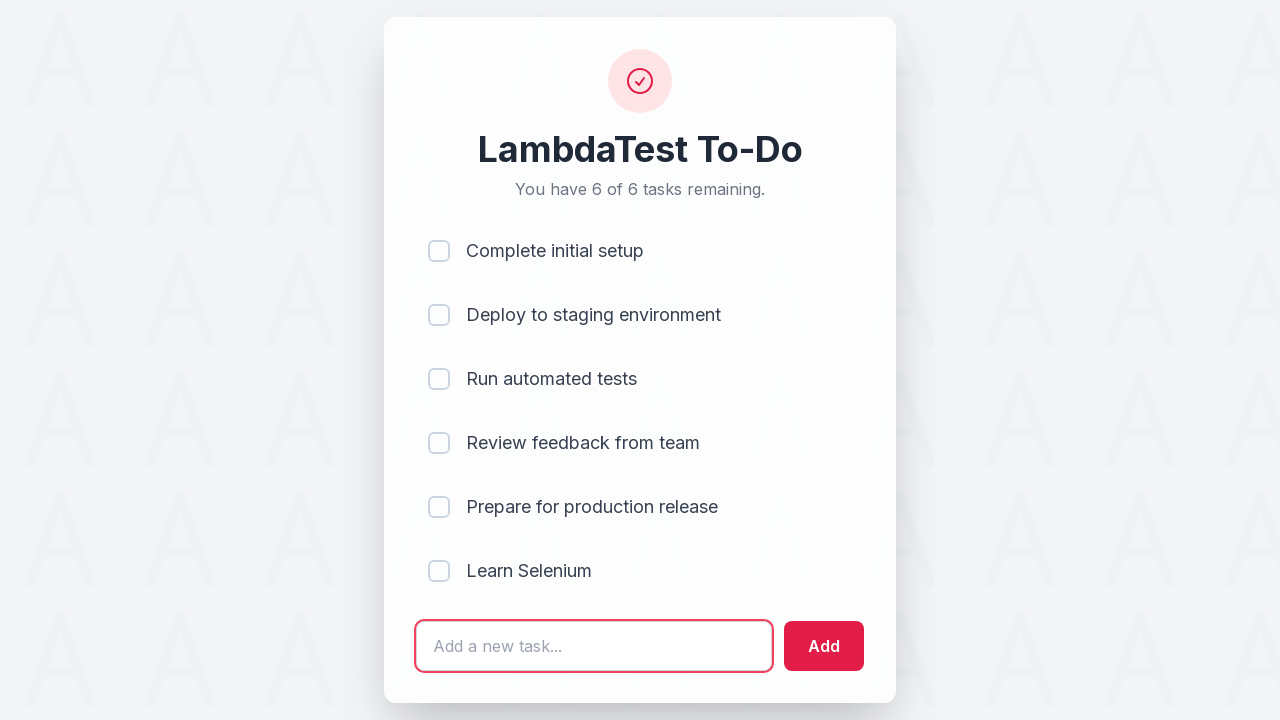